Navigates to top.gg Discord bot listing site and verifies that the page loads correctly by checking for the "Discord Bots" heading text.

Starting URL: https://top.gg/

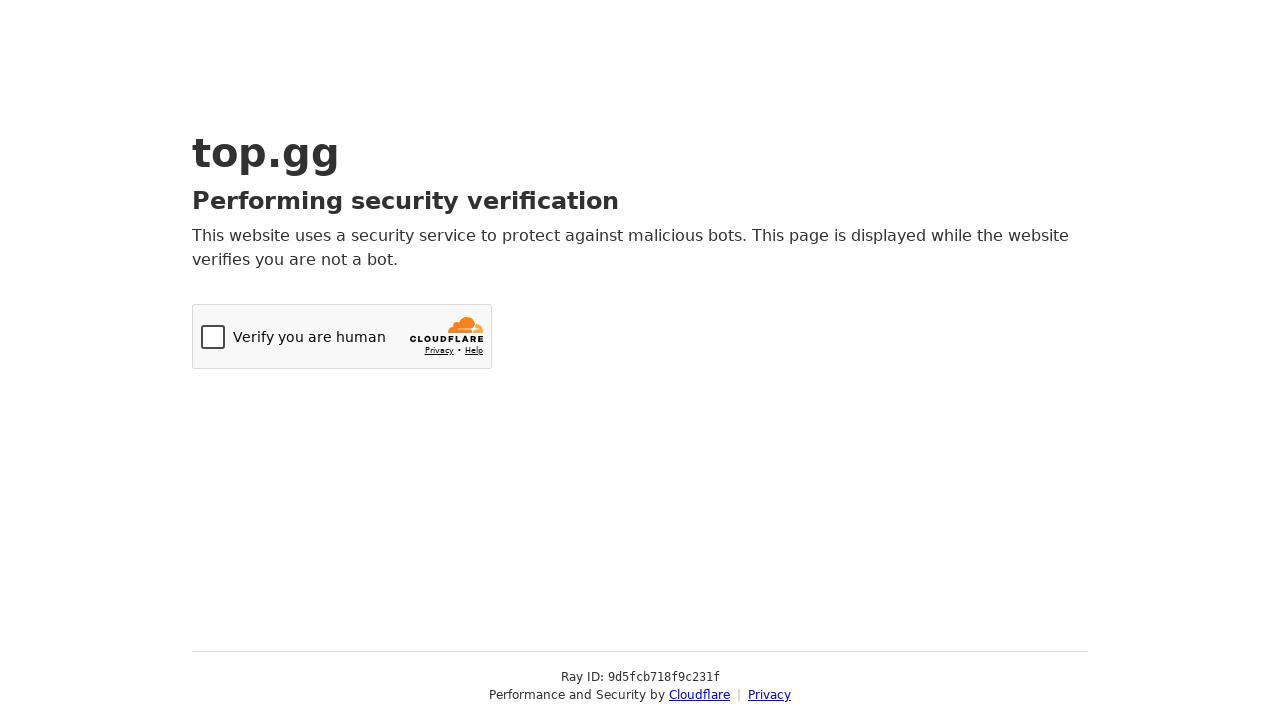

Navigated to top.gg Discord bot listing site
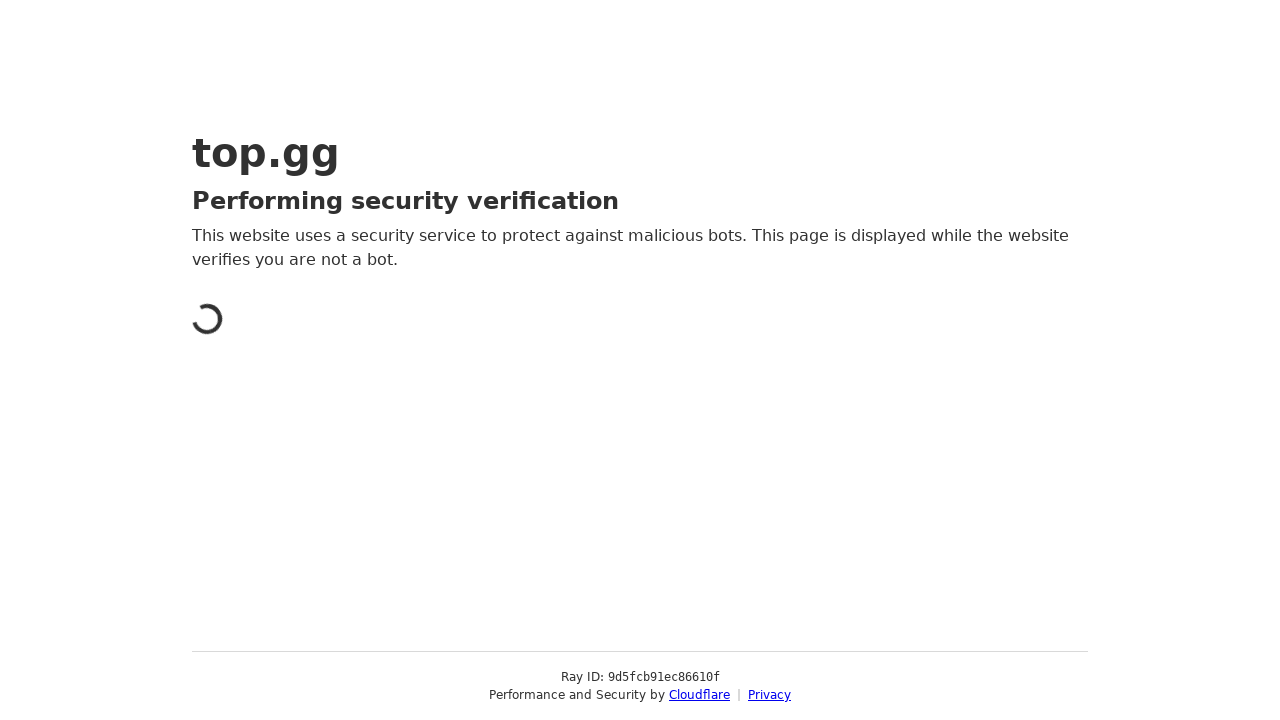

H1 heading element appeared on page
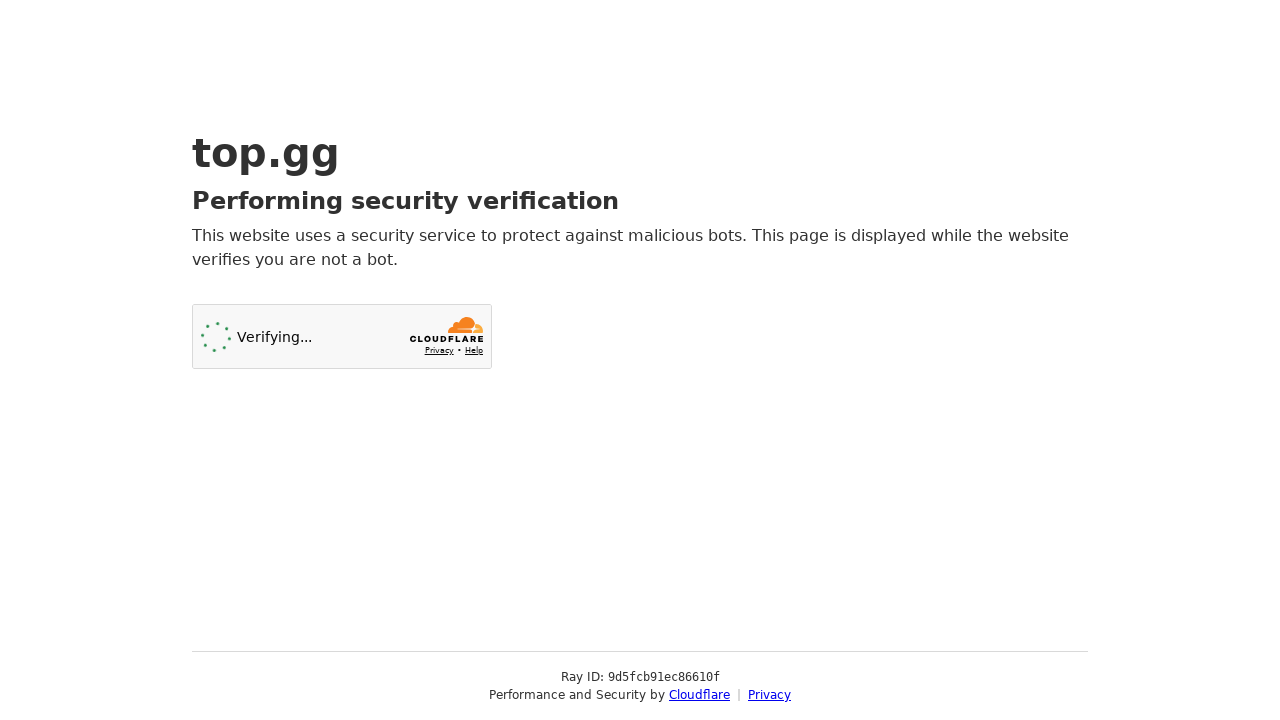

Located h1 element
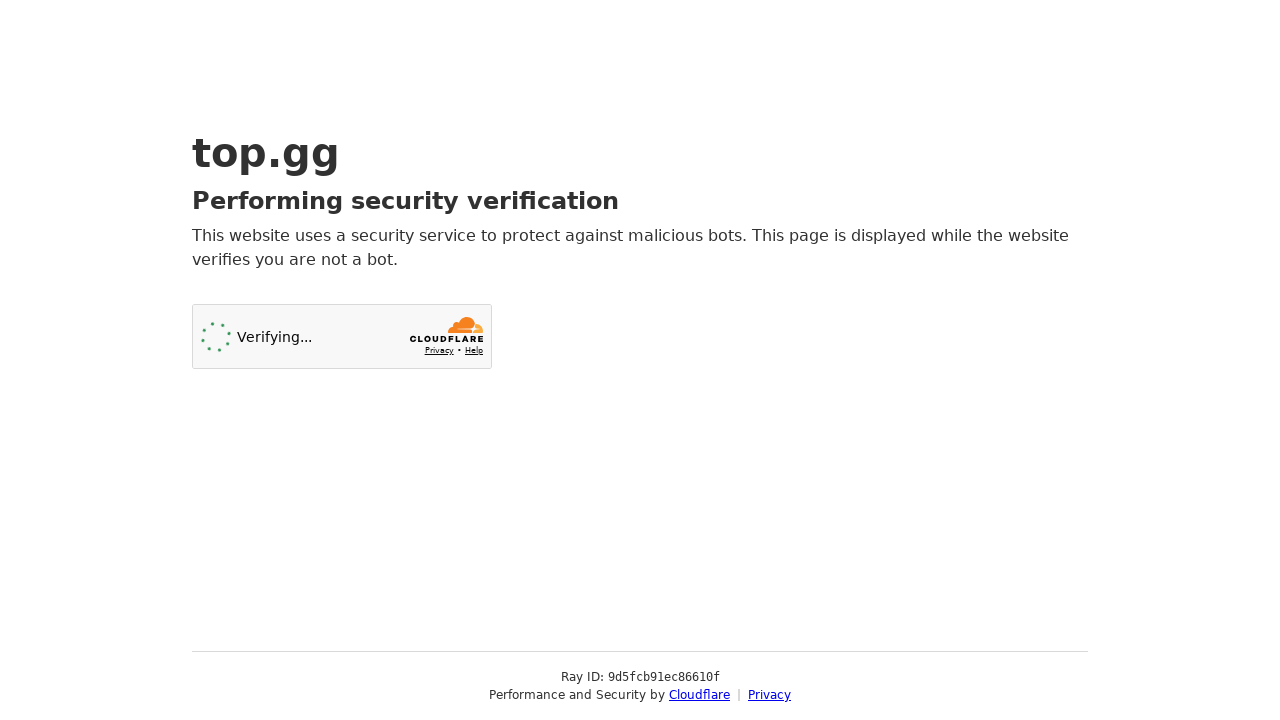

H1 heading became visible
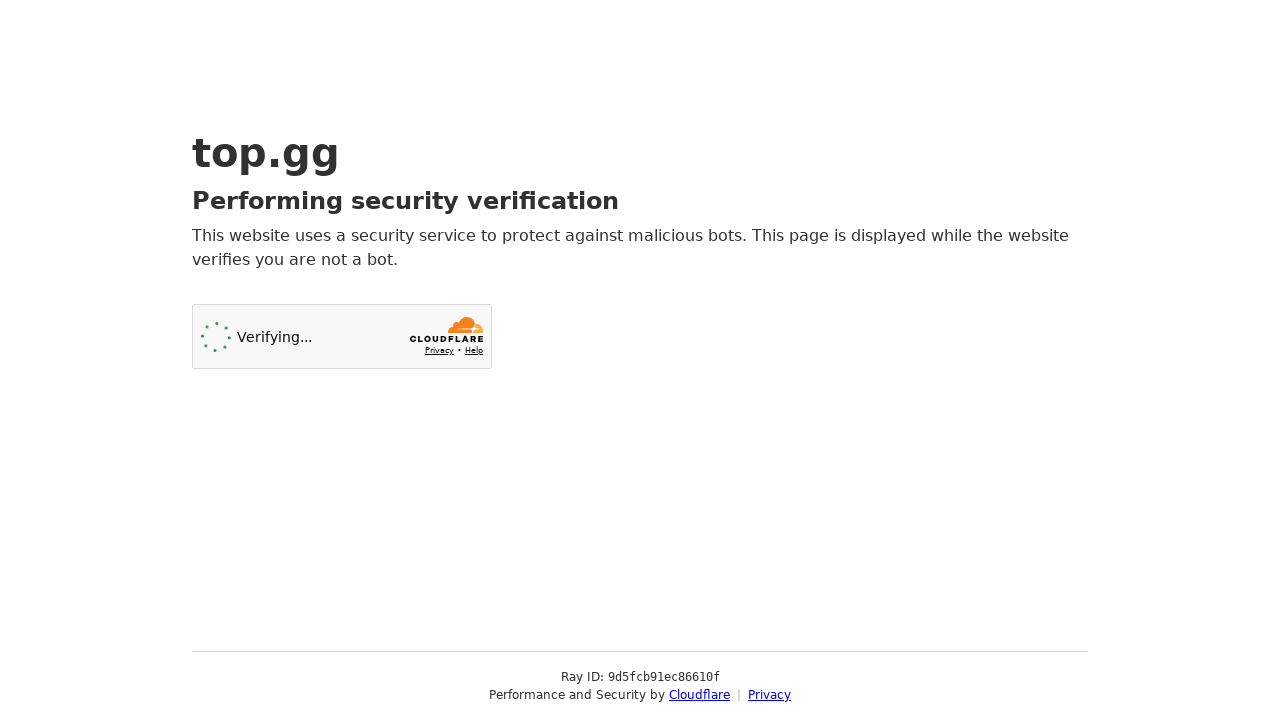

Verified 'Discord Bots' text is present in heading or heading is visible
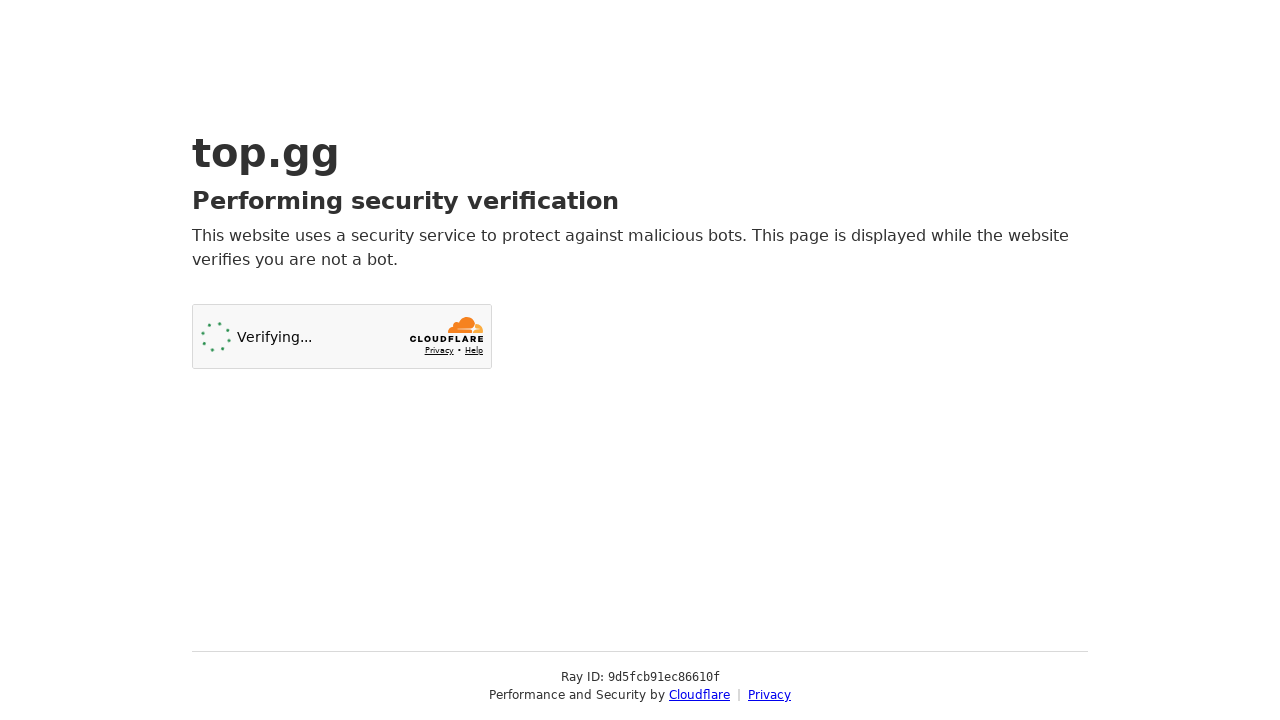

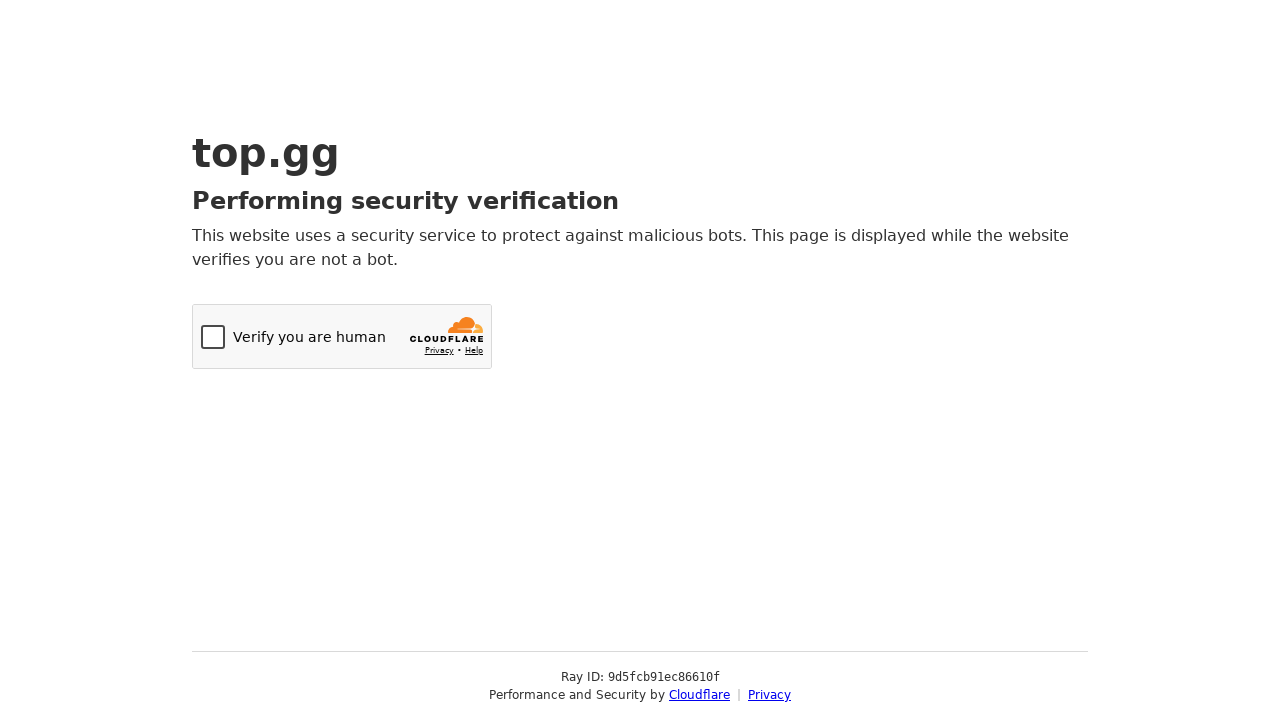